Launches the Path2USA travel companions page and maximizes the browser window

Starting URL: https://www.path2usa.com/travel-companions

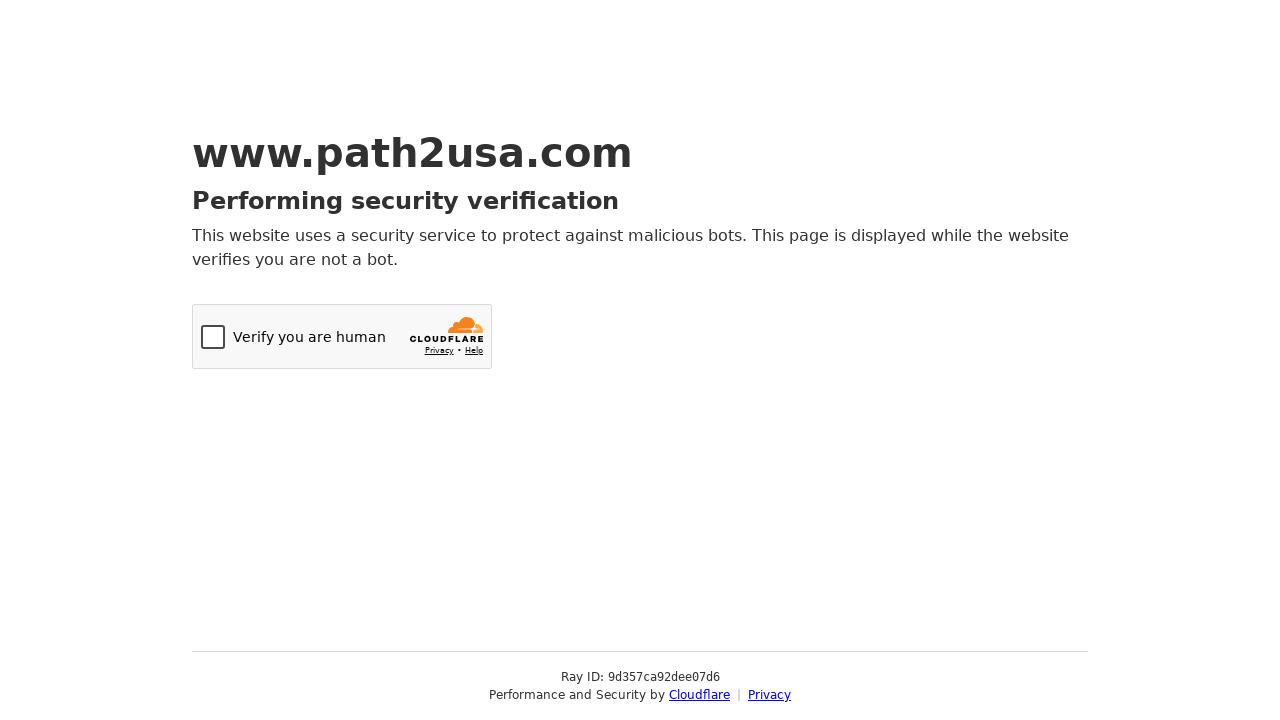

Waited for Path2USA travel companions page to fully load (networkidle)
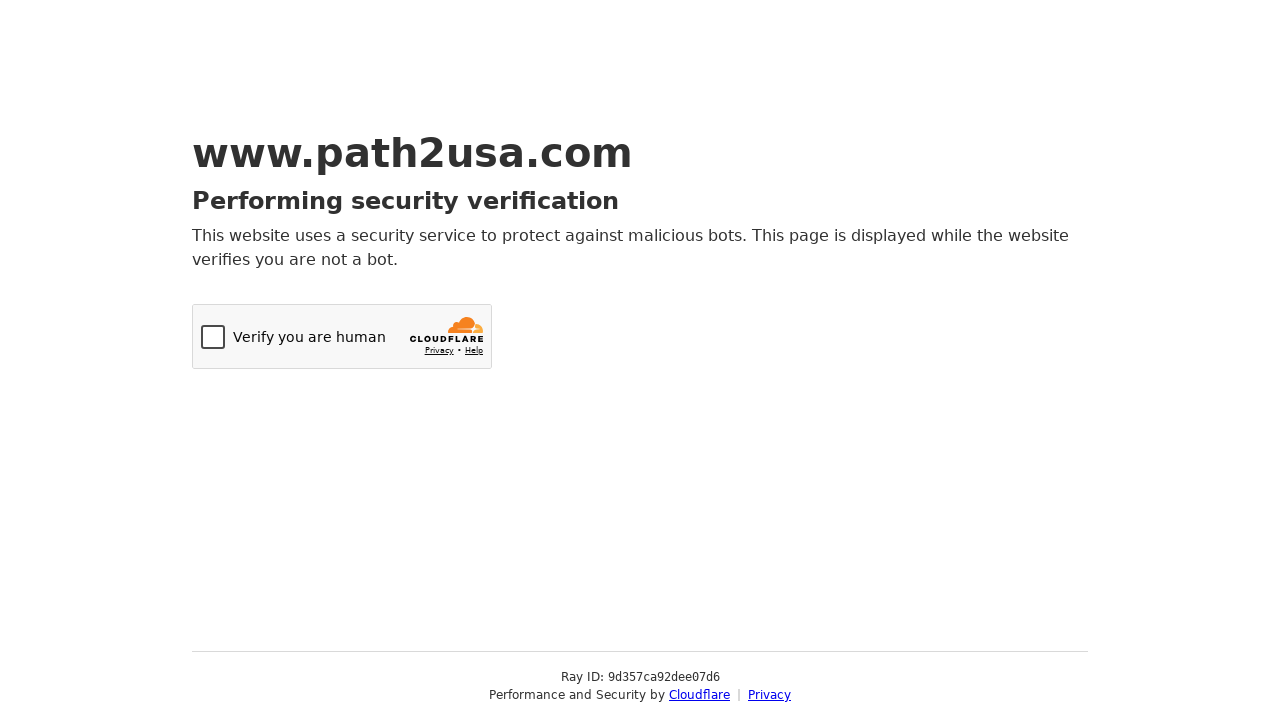

Maximized browser window to 1920x1080
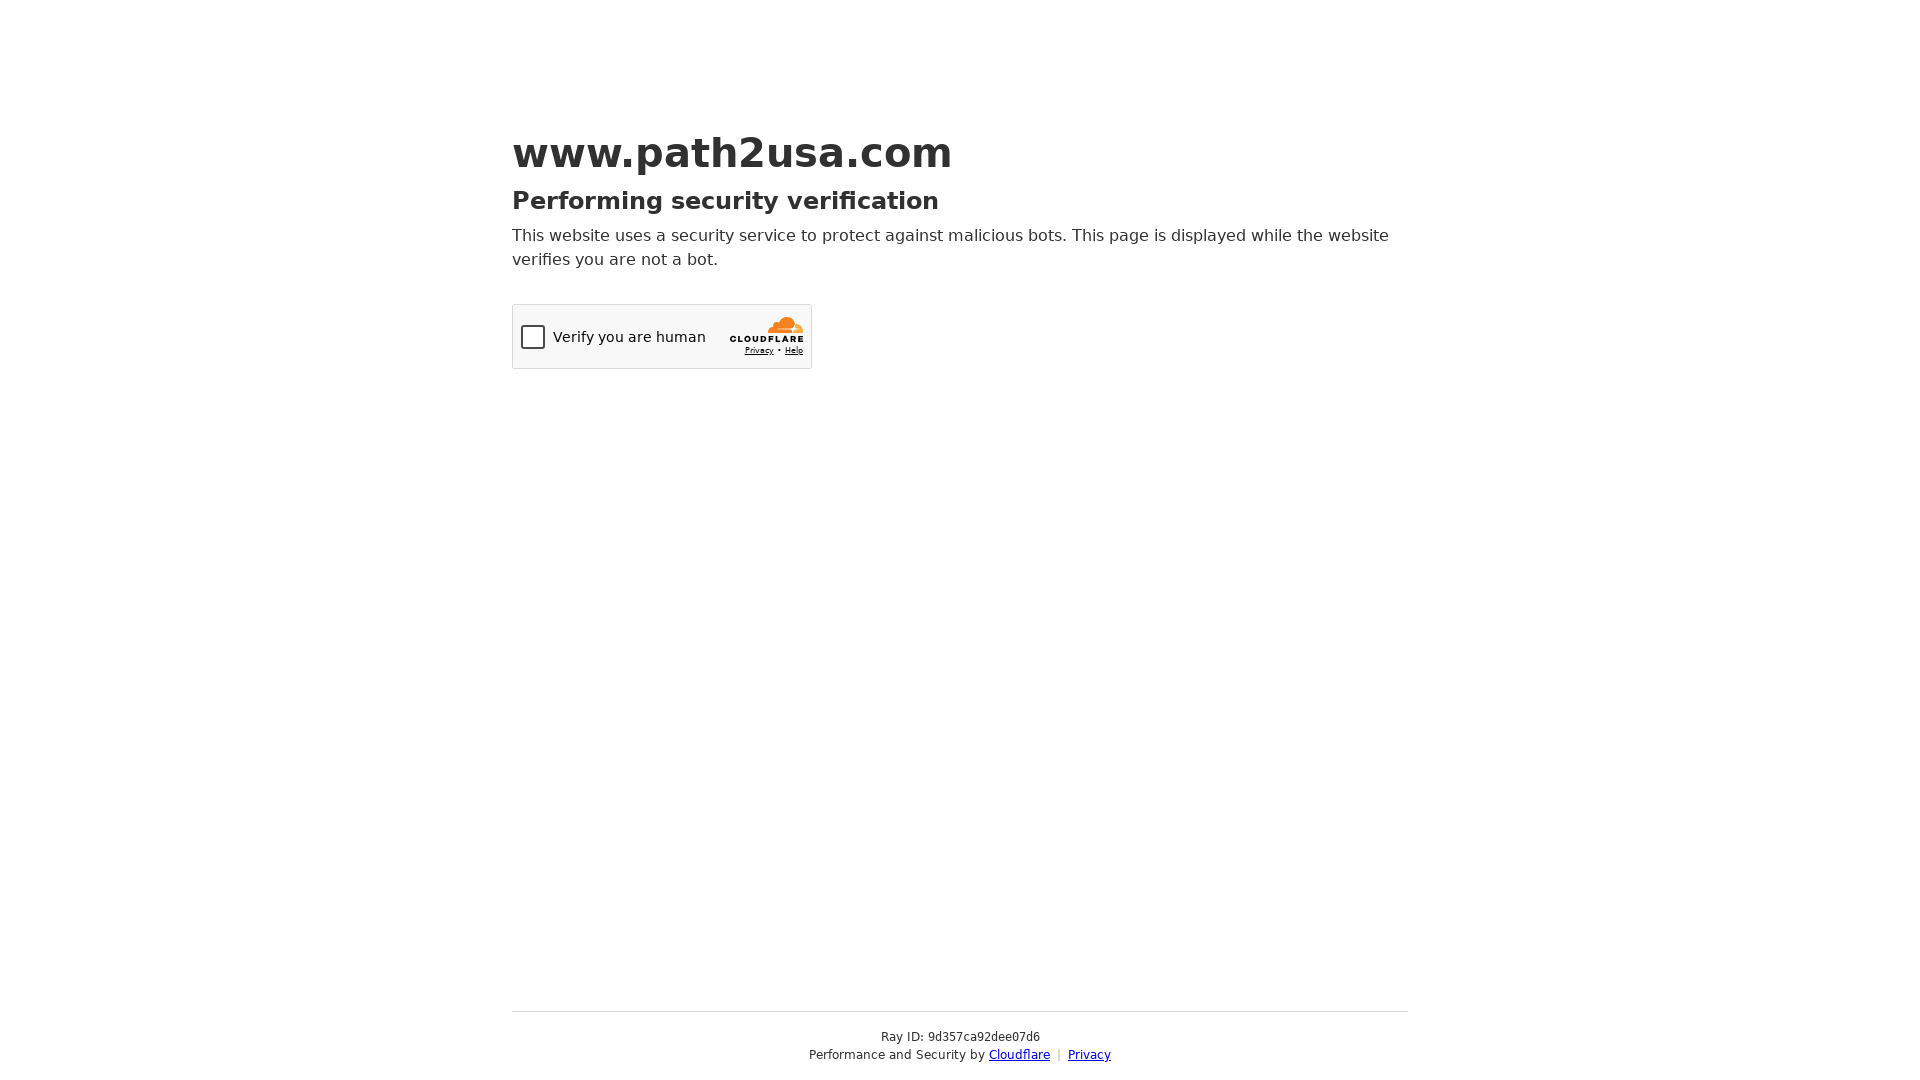

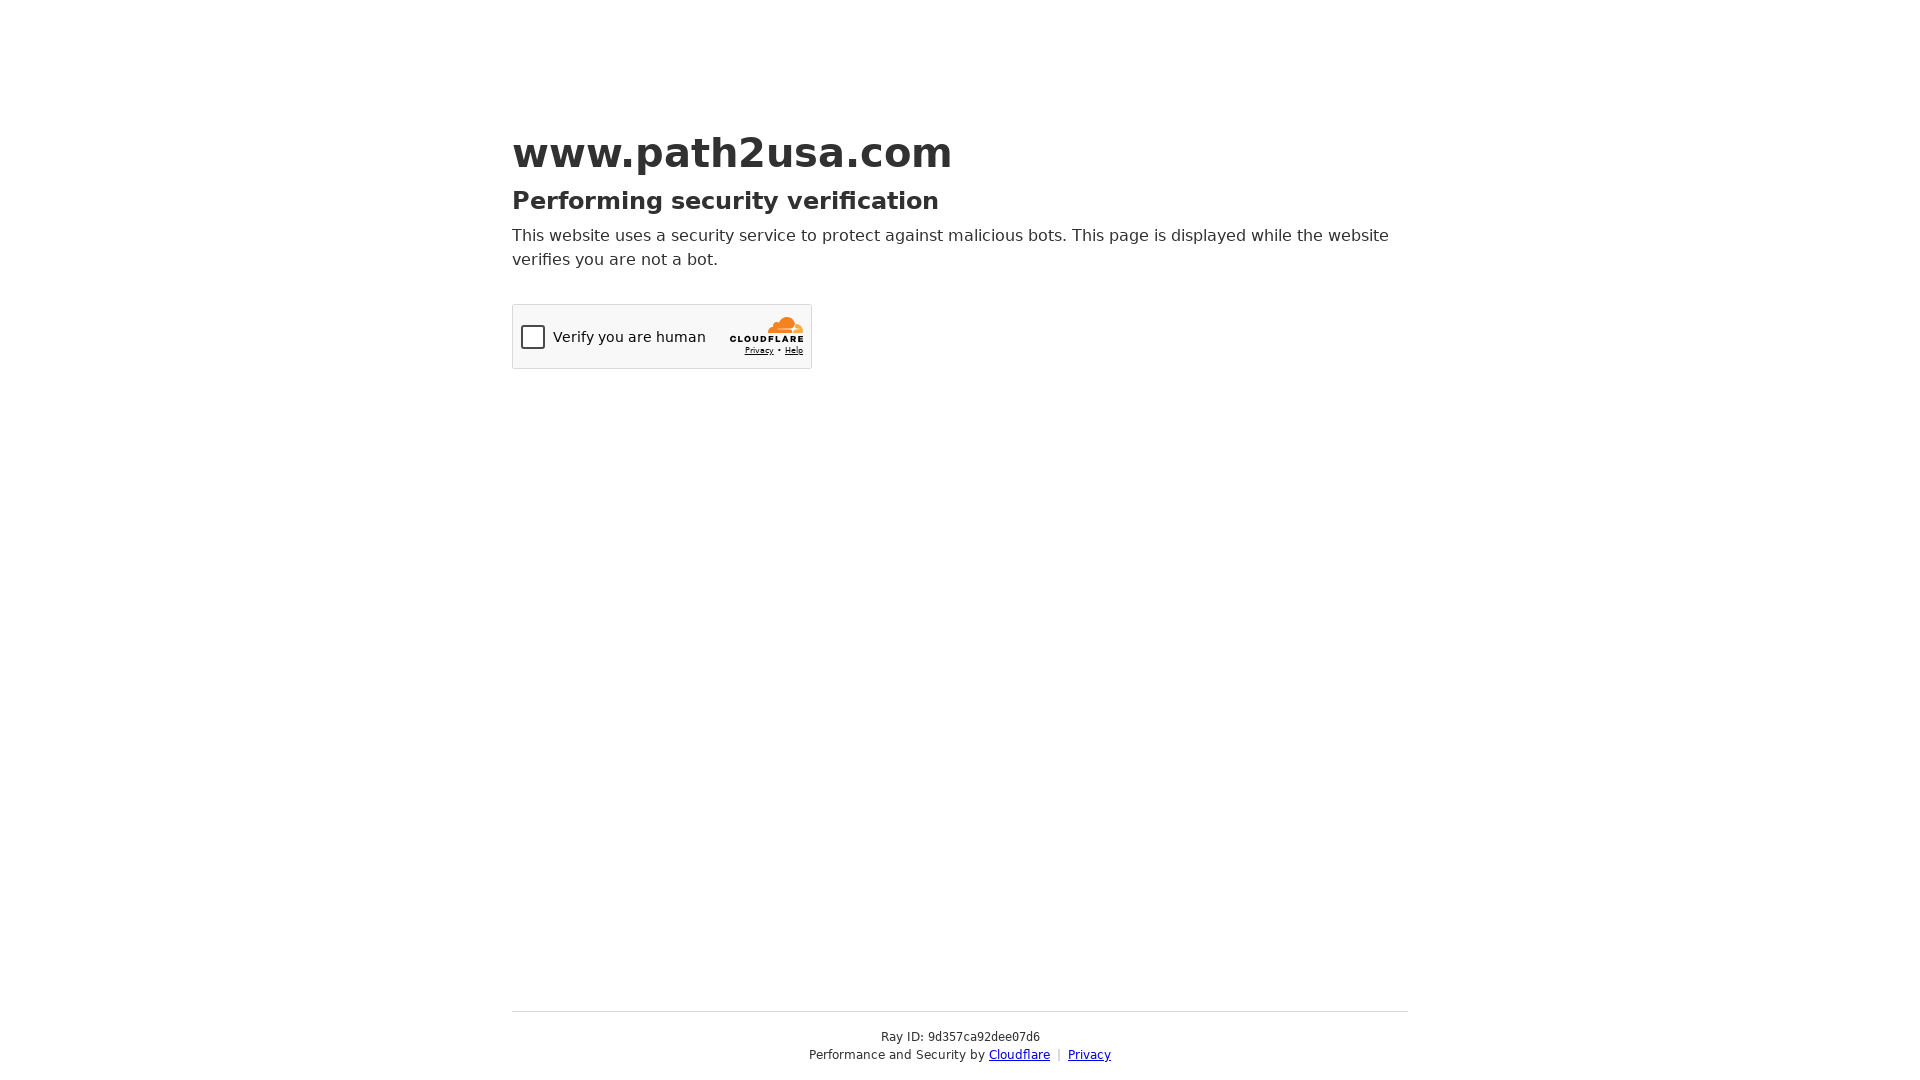